Tests mouse hover functionality by moving the mouse over a series of images and verifying that captions appear near each image when hovered.

Starting URL: https://bonigarcia.dev/selenium-webdriver-java/mouse-over.html

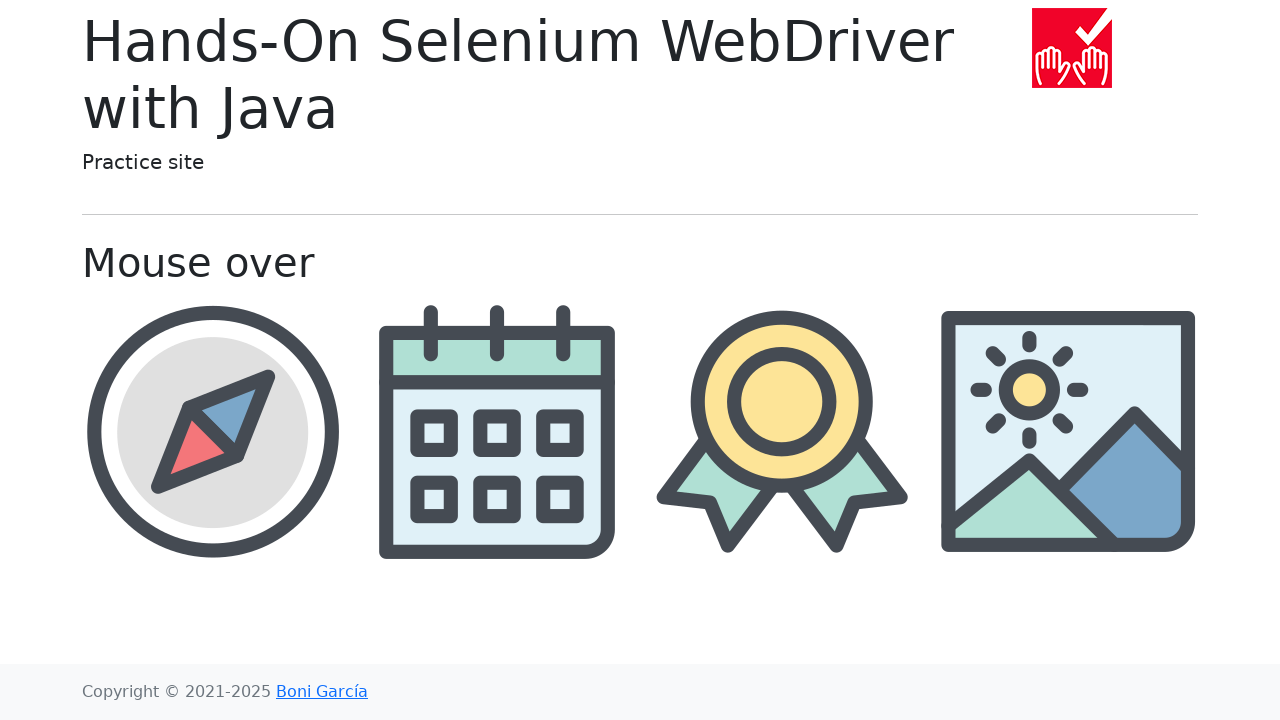

Navigated to mouse-over test page
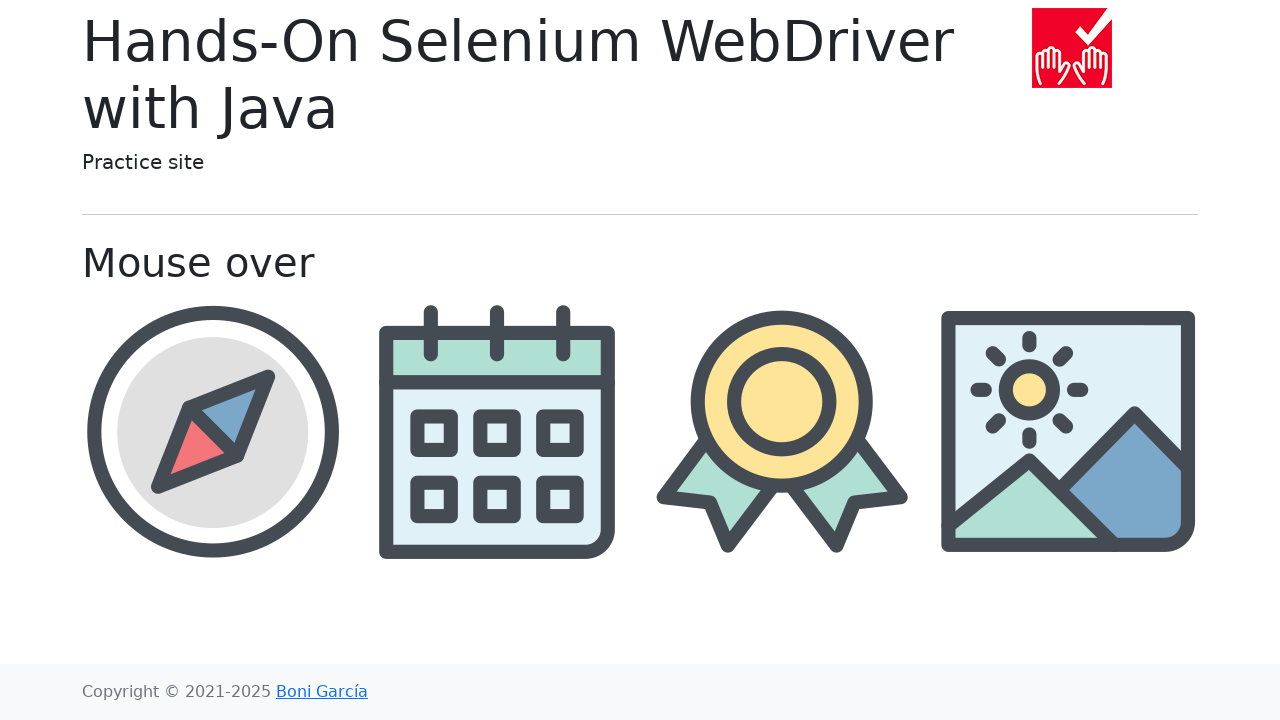

Hovered over compass image at (212, 431) on //img[@src='img/compass.png']
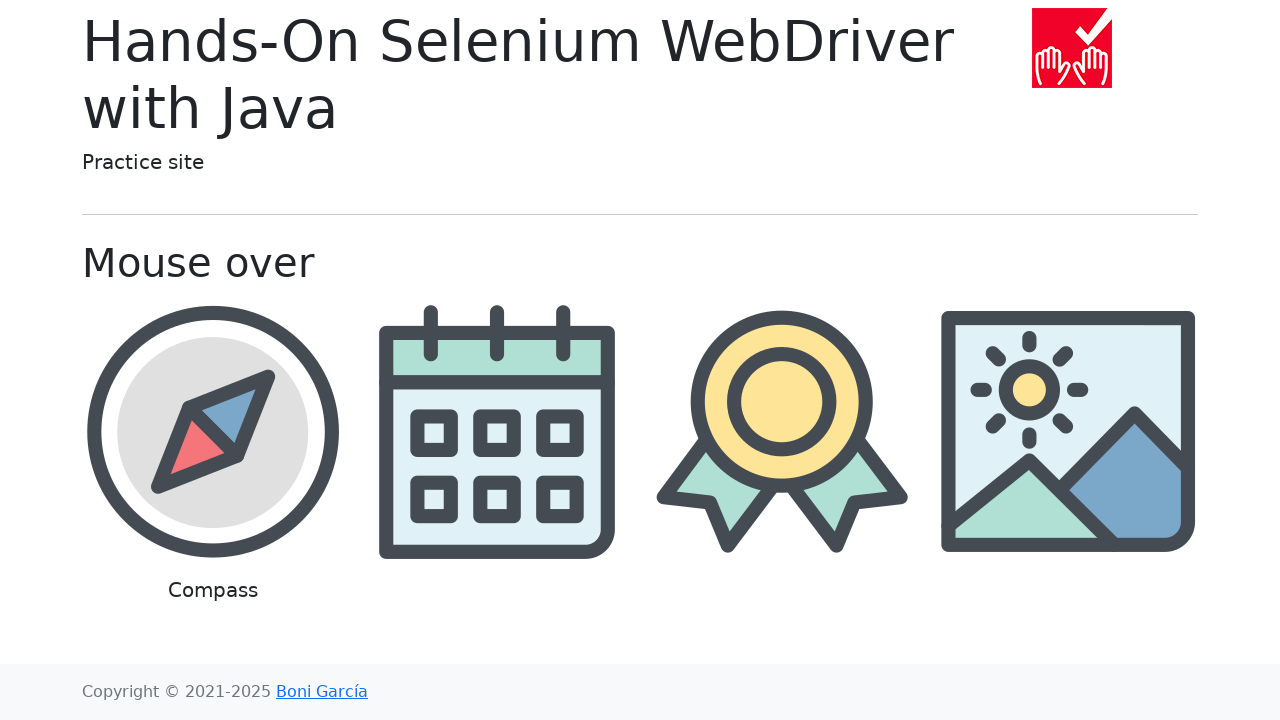

Waited 300ms for compass caption to appear
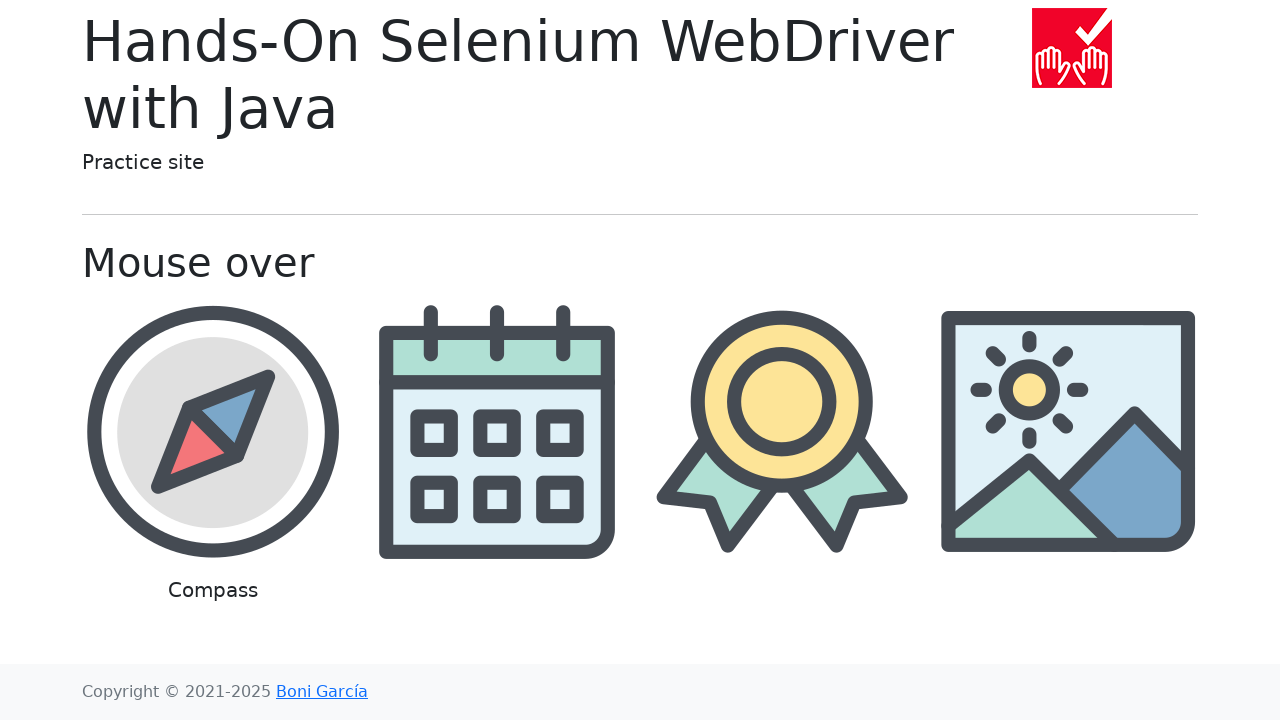

Verified compass caption is visible
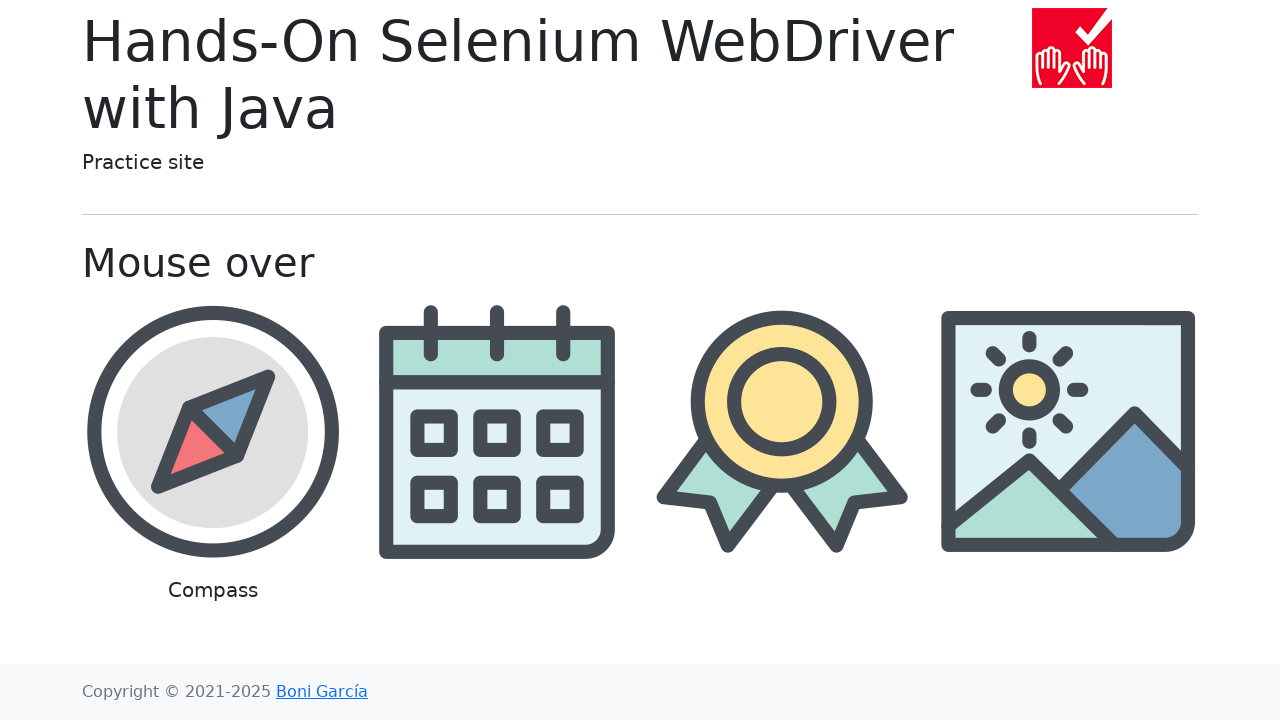

Hovered over calendar image at (498, 431) on //img[@src='img/calendar.png']
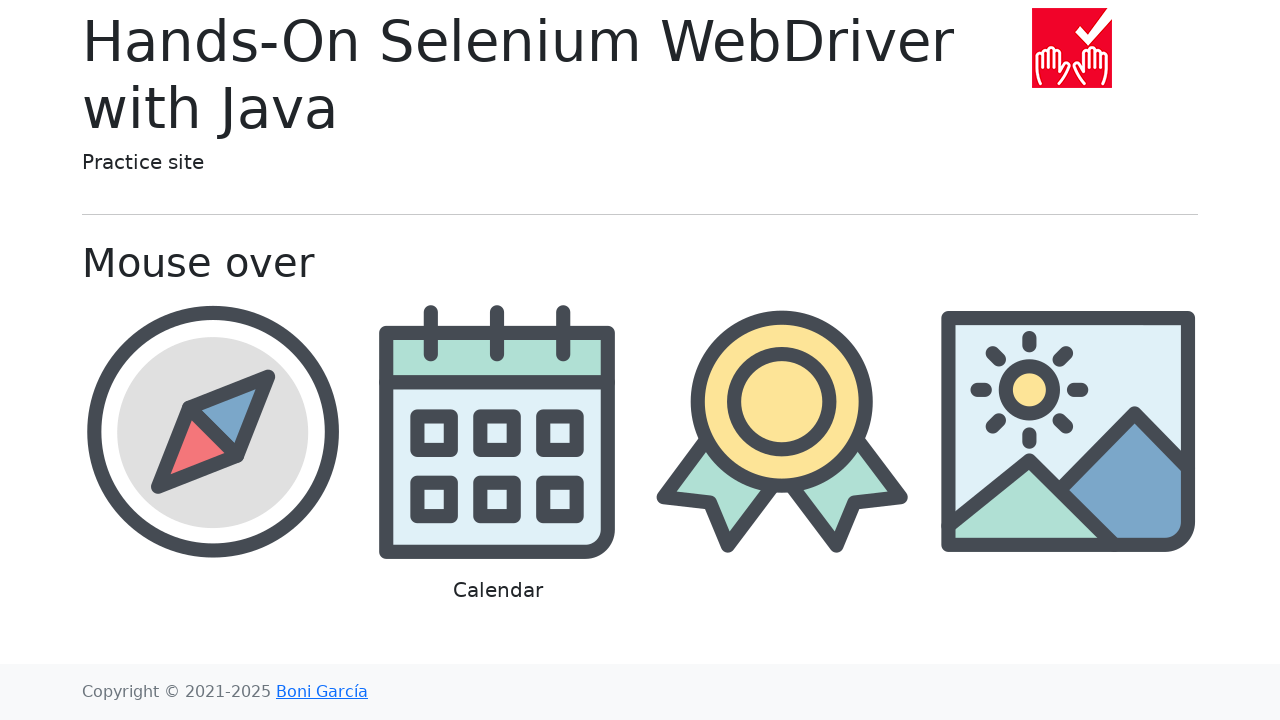

Waited 300ms for calendar caption to appear
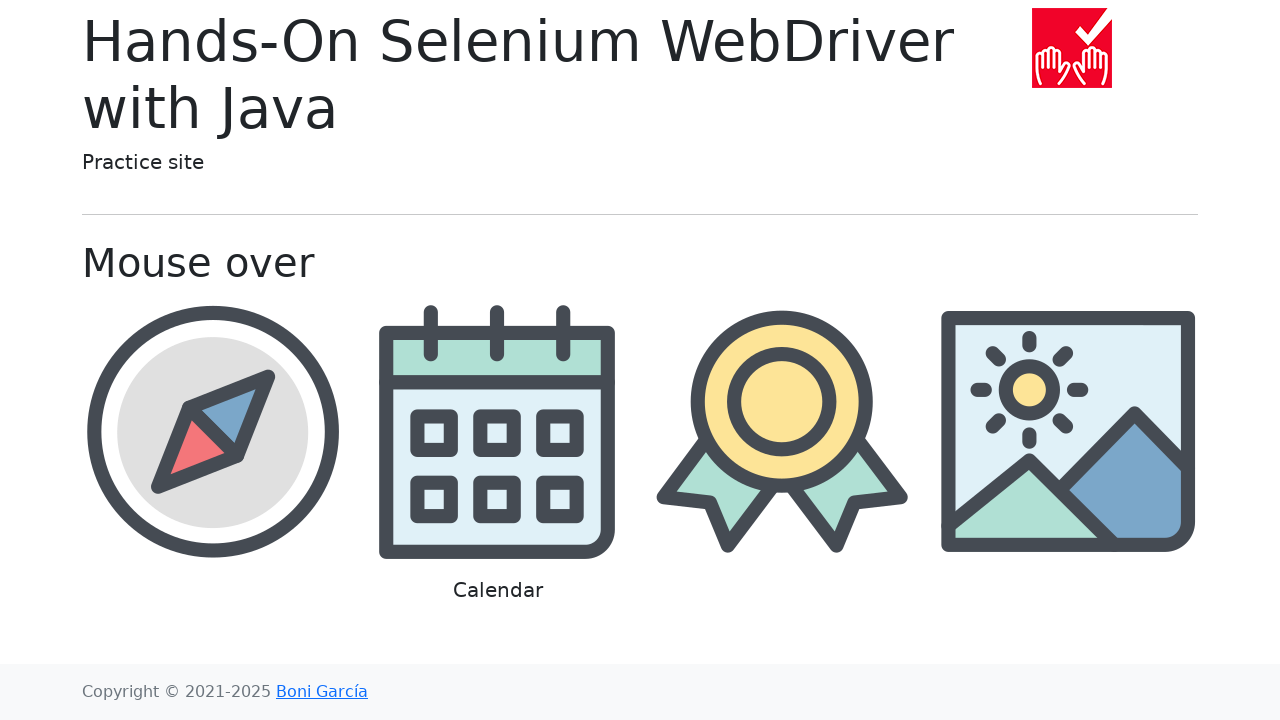

Verified calendar caption is visible
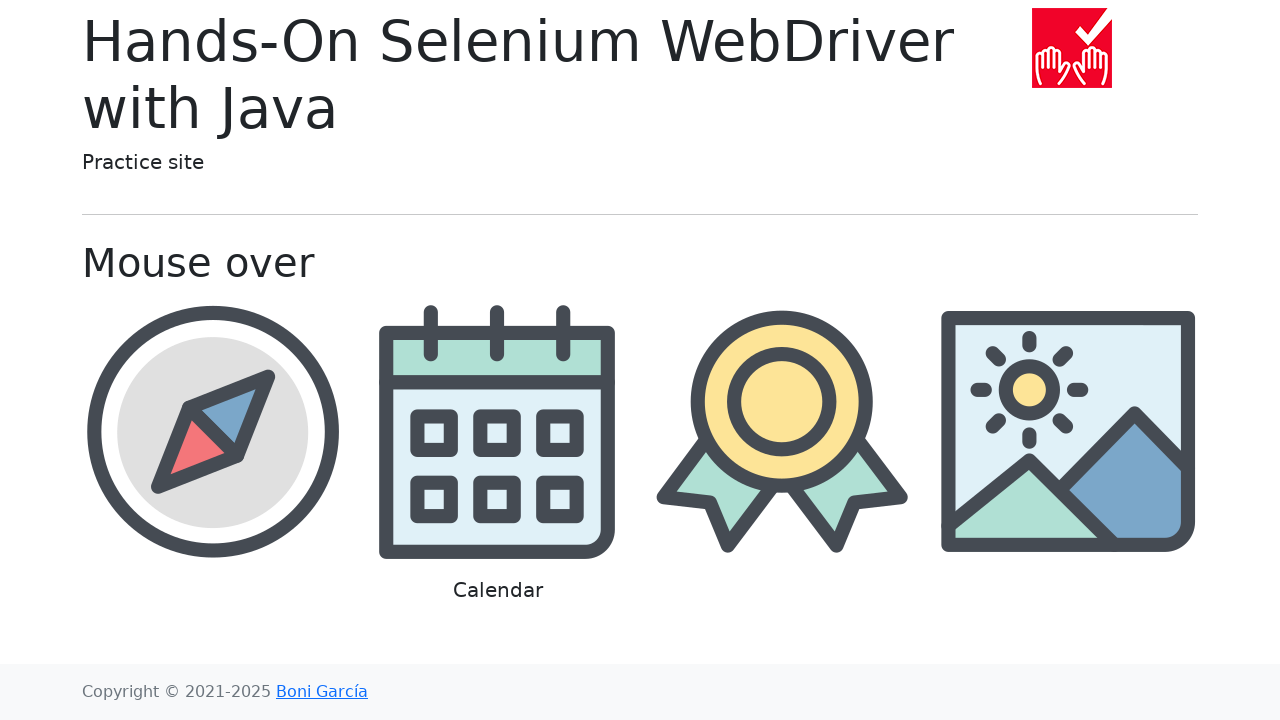

Hovered over award image at (782, 431) on //img[@src='img/award.png']
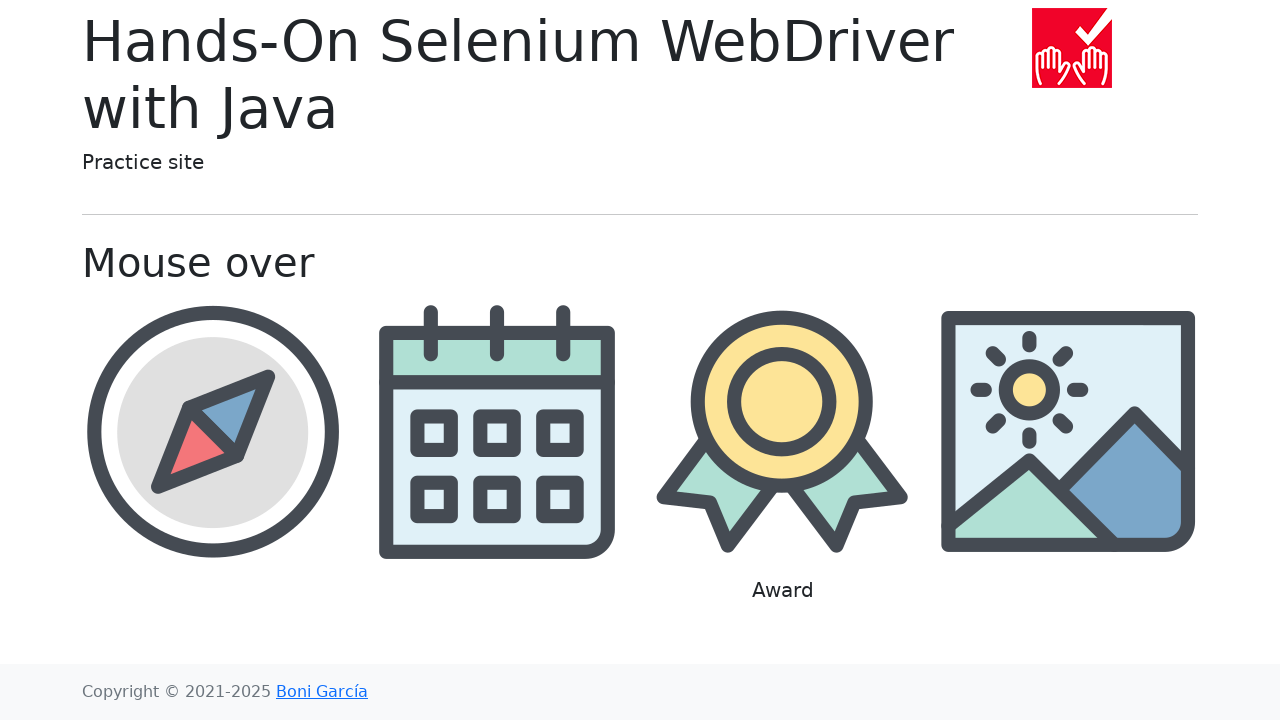

Waited 300ms for award caption to appear
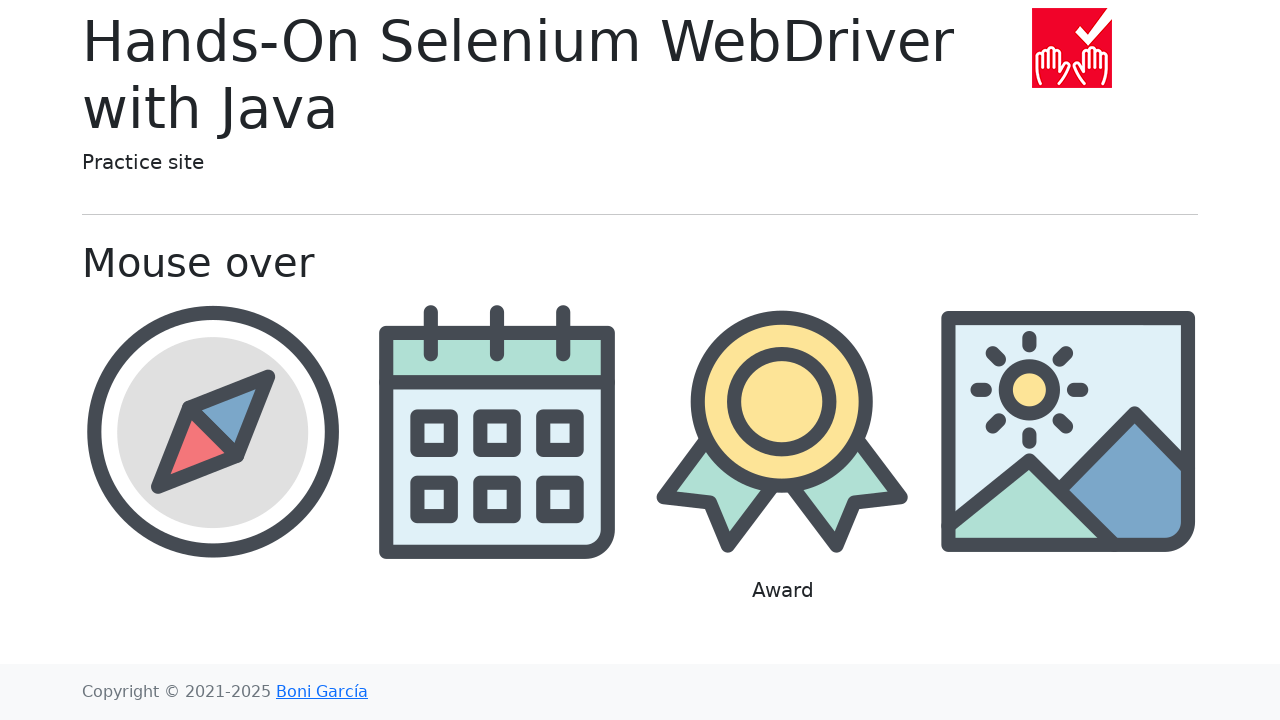

Verified award caption is visible
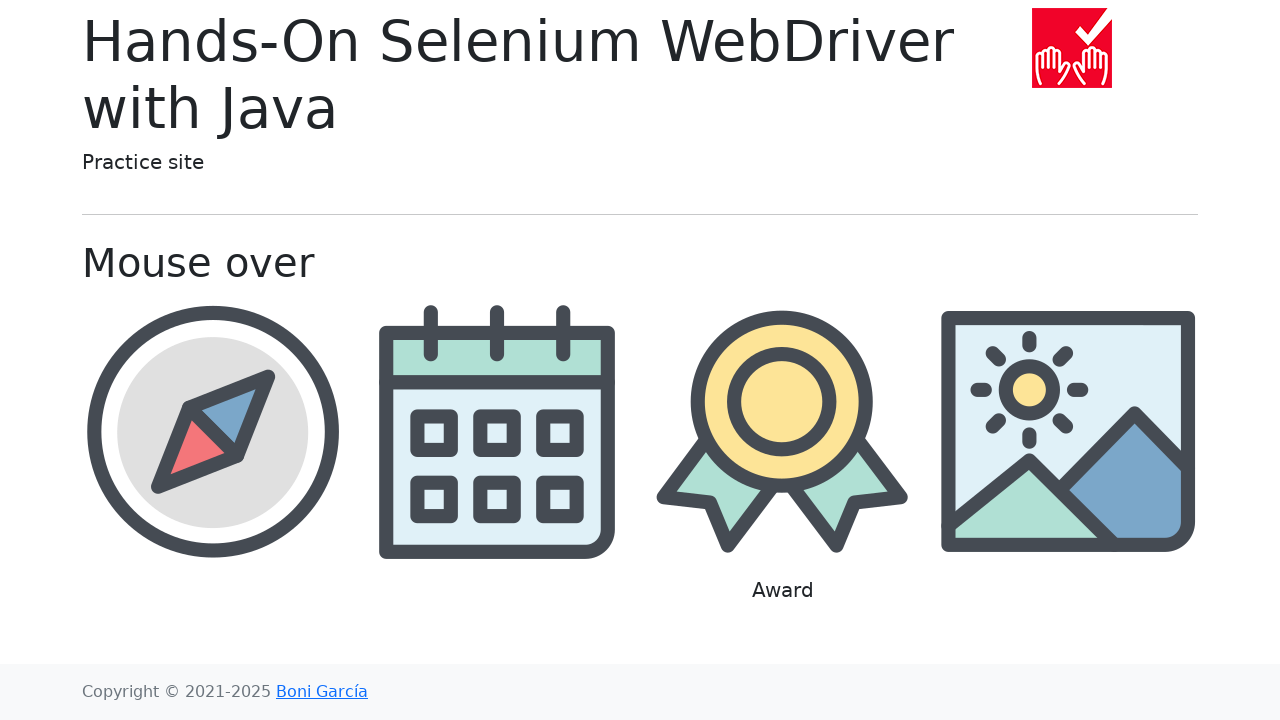

Hovered over landscape image at (1068, 431) on //img[@src='img/landscape.png']
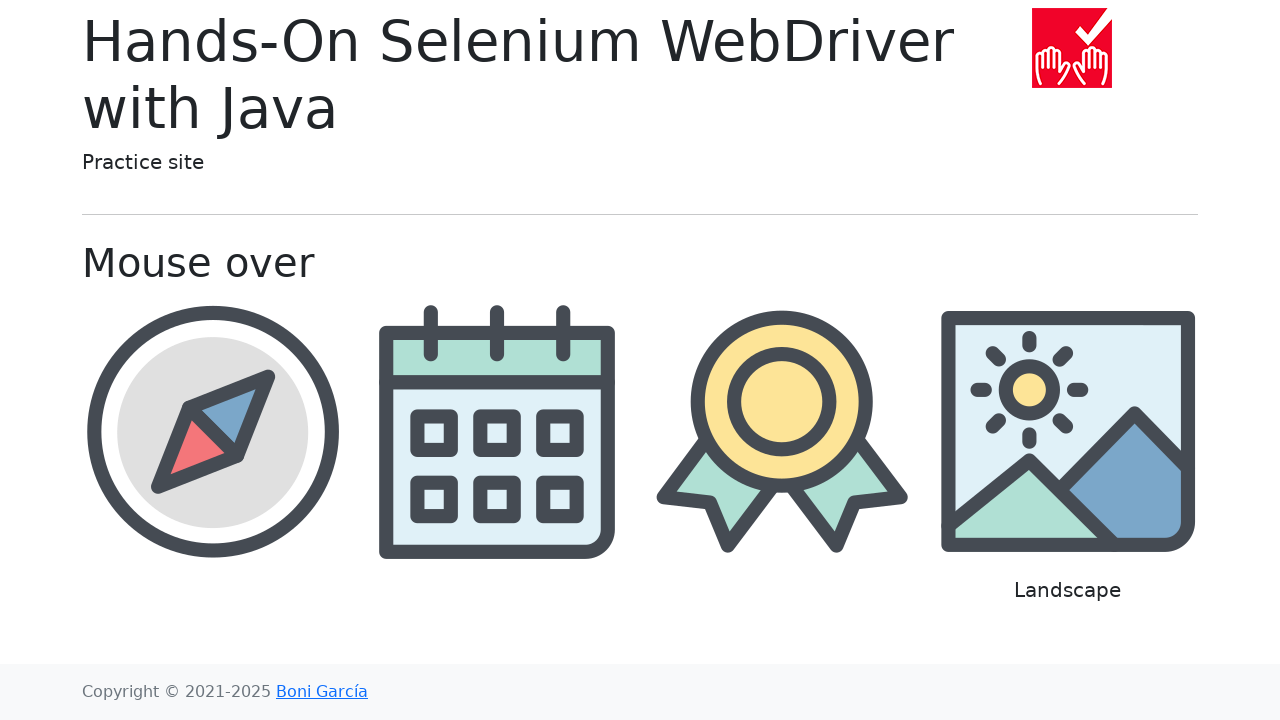

Waited 300ms for landscape caption to appear
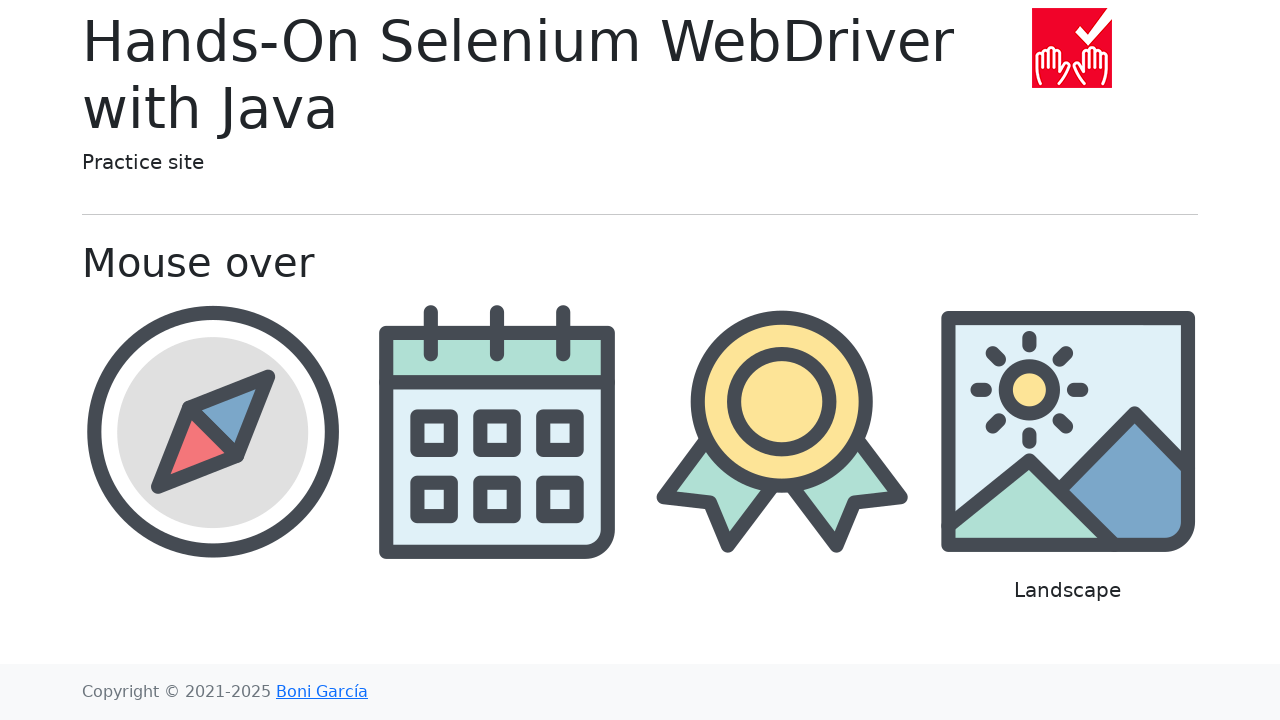

Verified landscape caption is visible
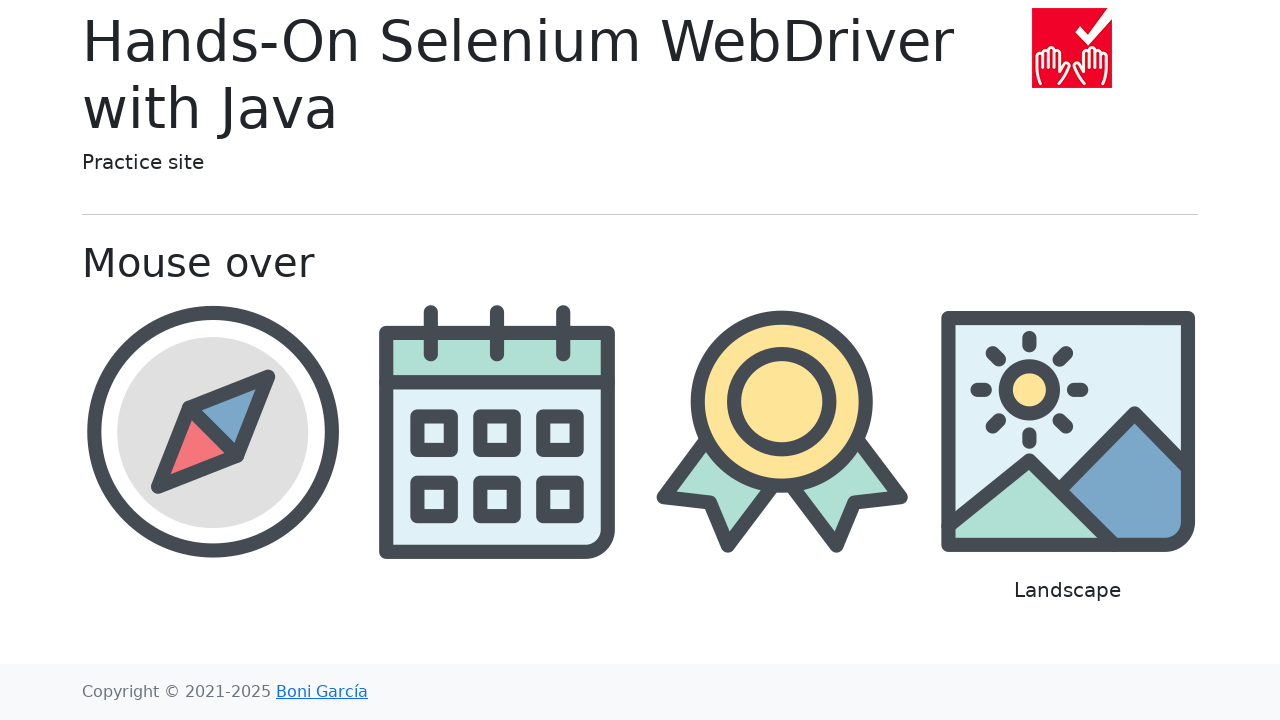

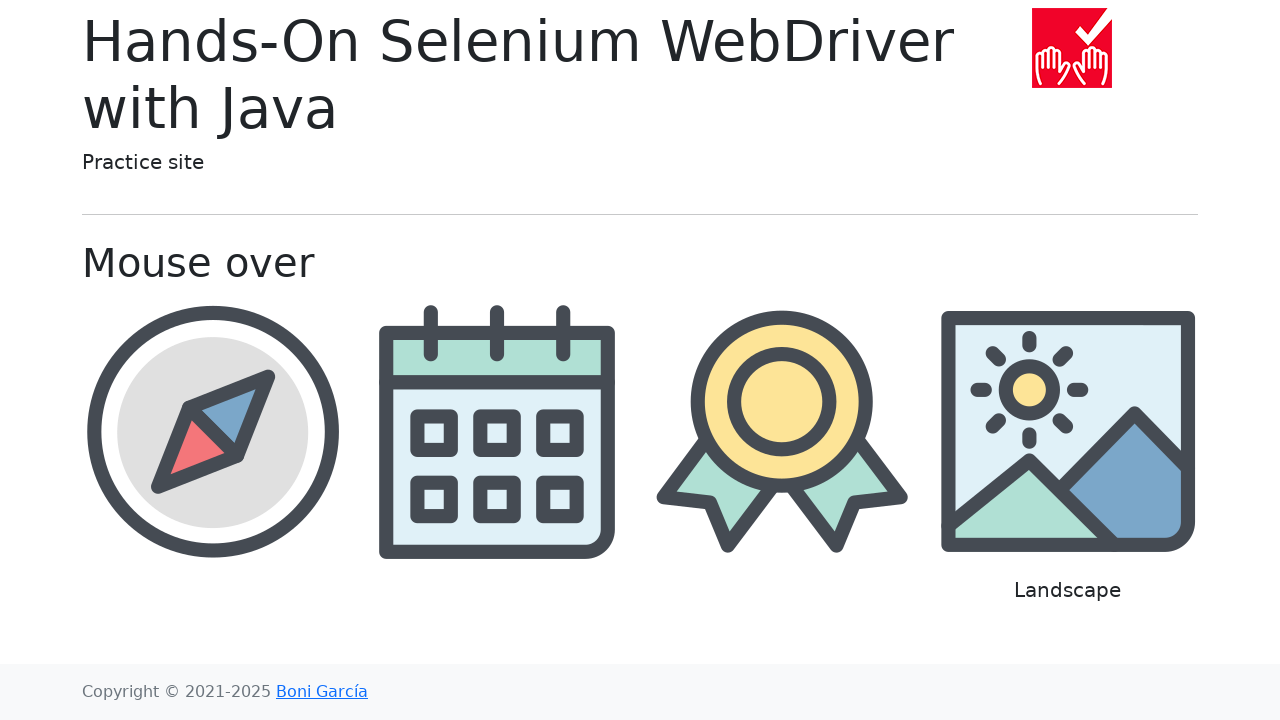